Tests drag and drop functionality on jQuery UI demo page by dragging an element onto a droppable target within an iframe, then navigates to the Selectable demo page

Starting URL: https://jqueryui.com/droppable/

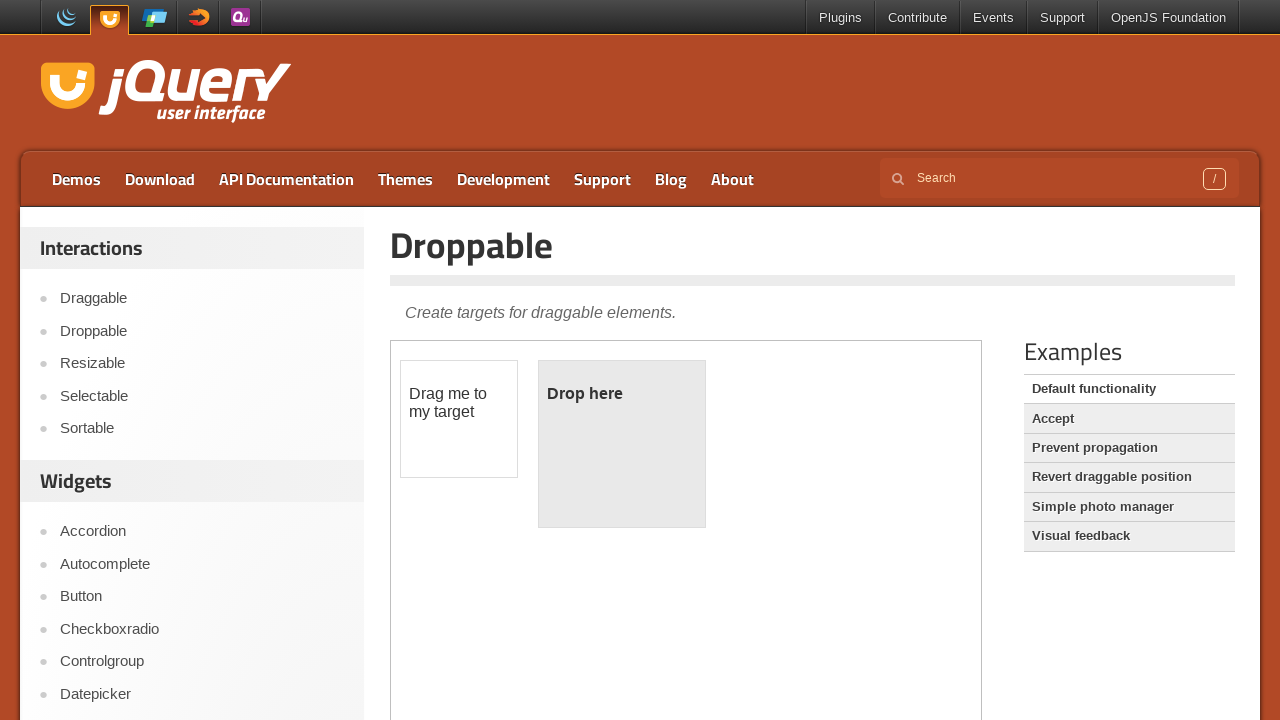

Located the demo iframe containing droppable elements
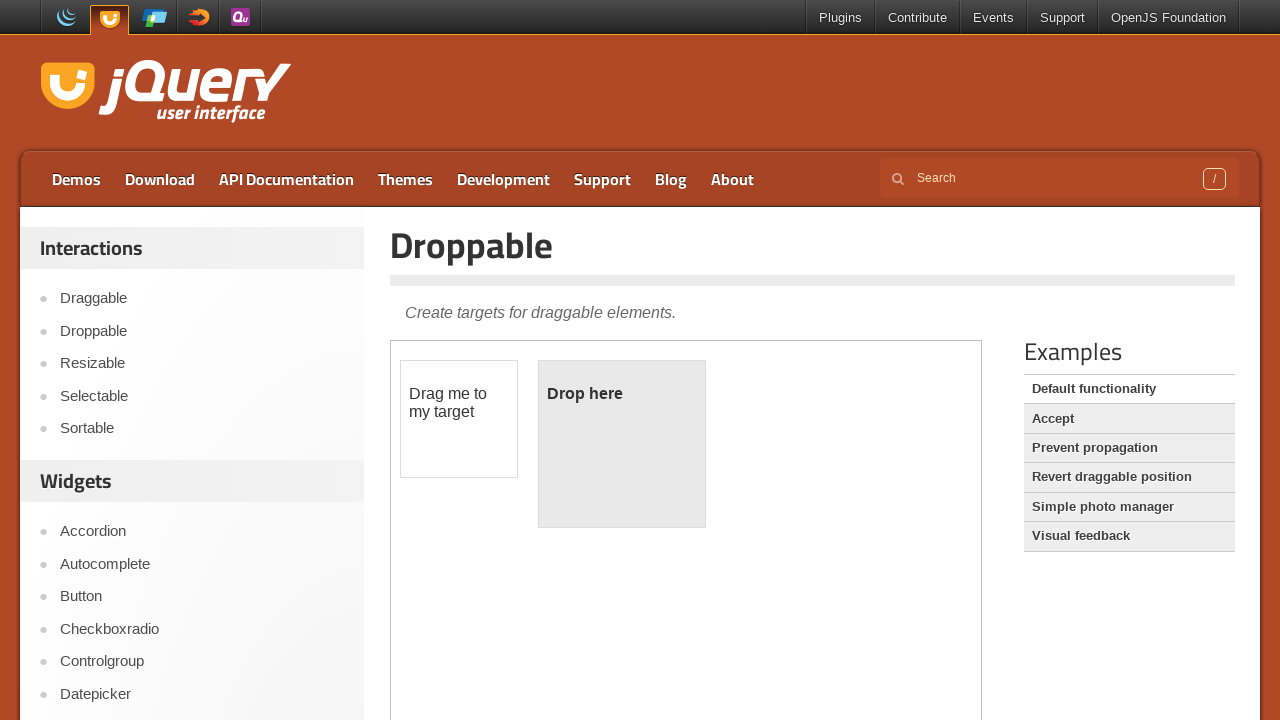

Located the draggable element (#draggable) within the iframe
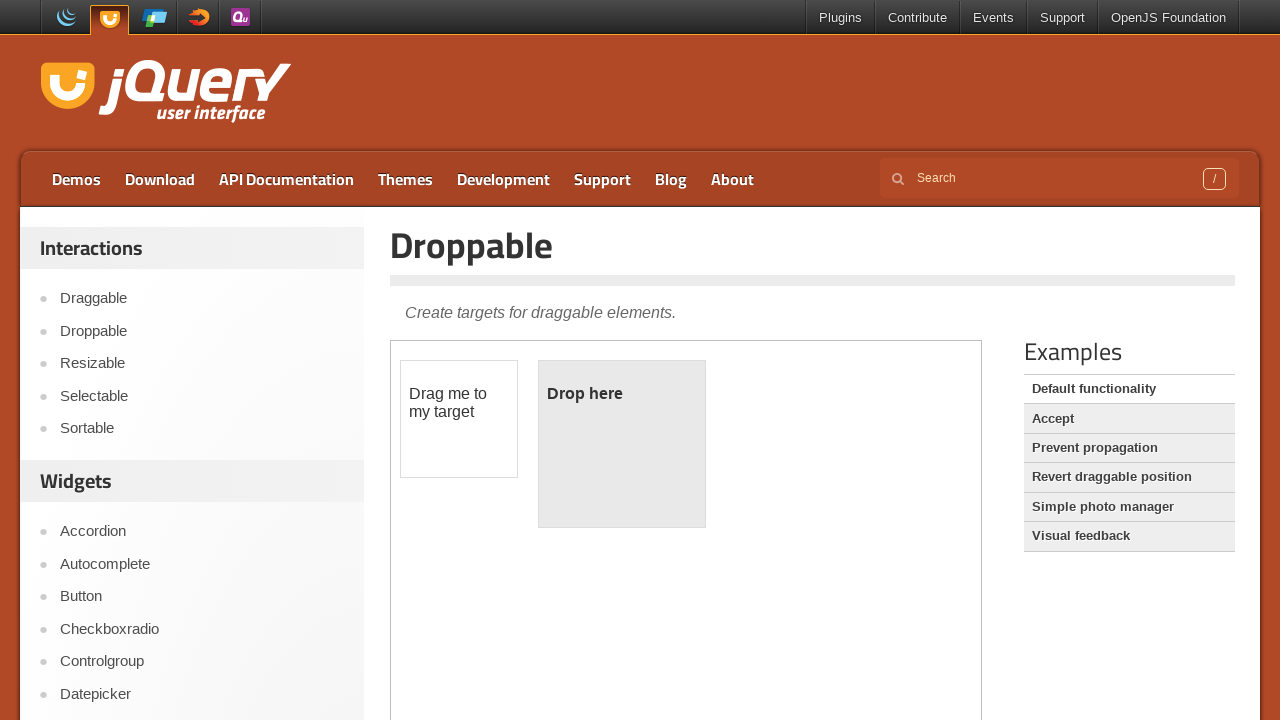

Located the droppable target element (#droppable) within the iframe
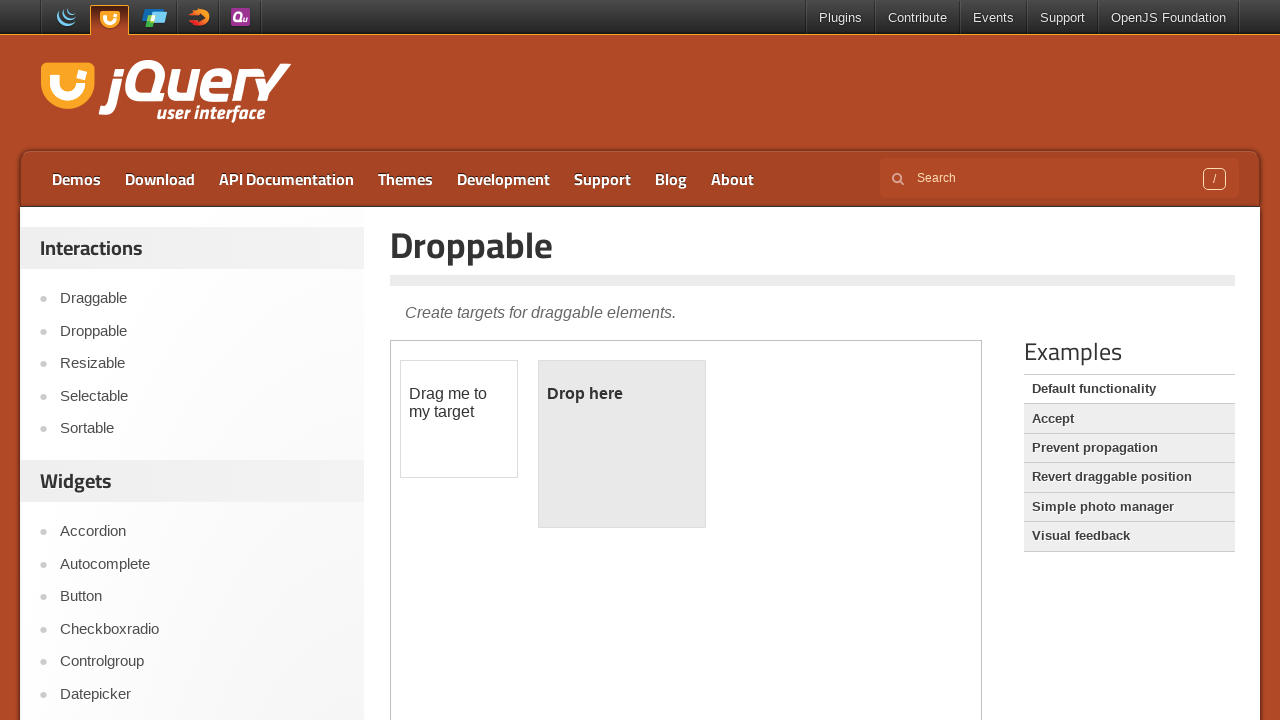

Dragged the draggable element onto the droppable target at (622, 444)
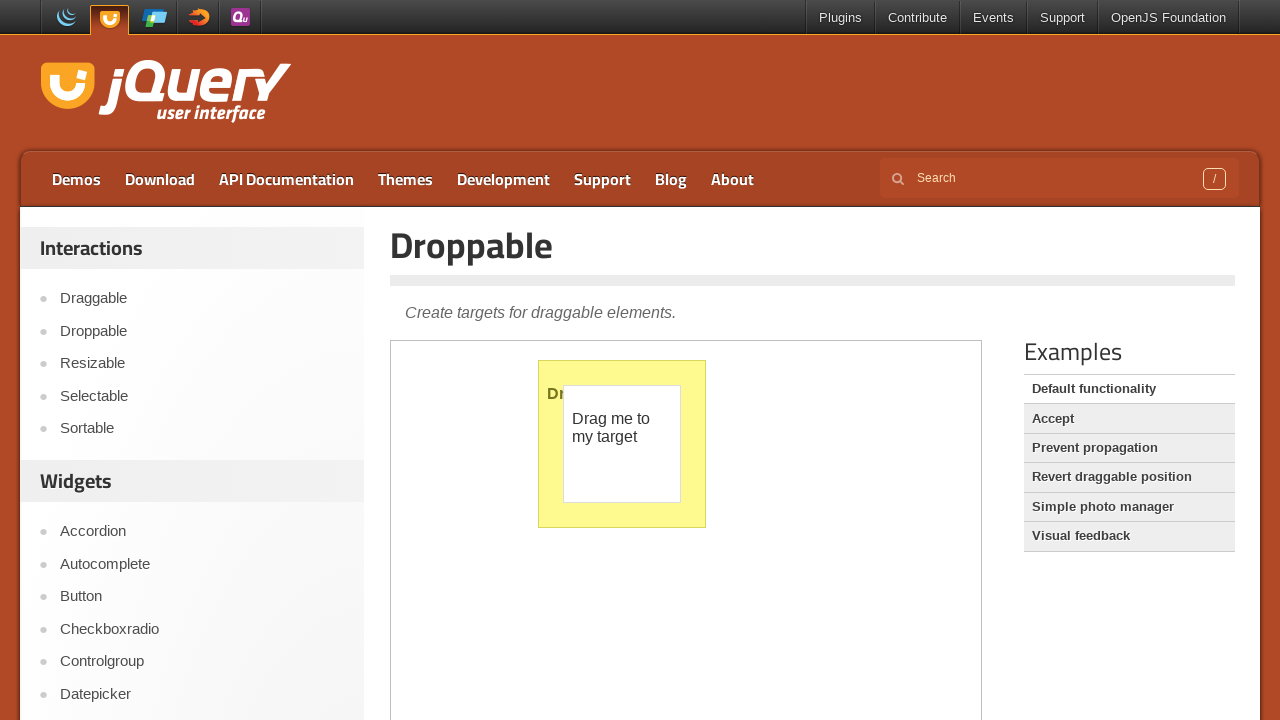

Clicked the Selectable navigation link at (202, 396) on a:text('Selectable')
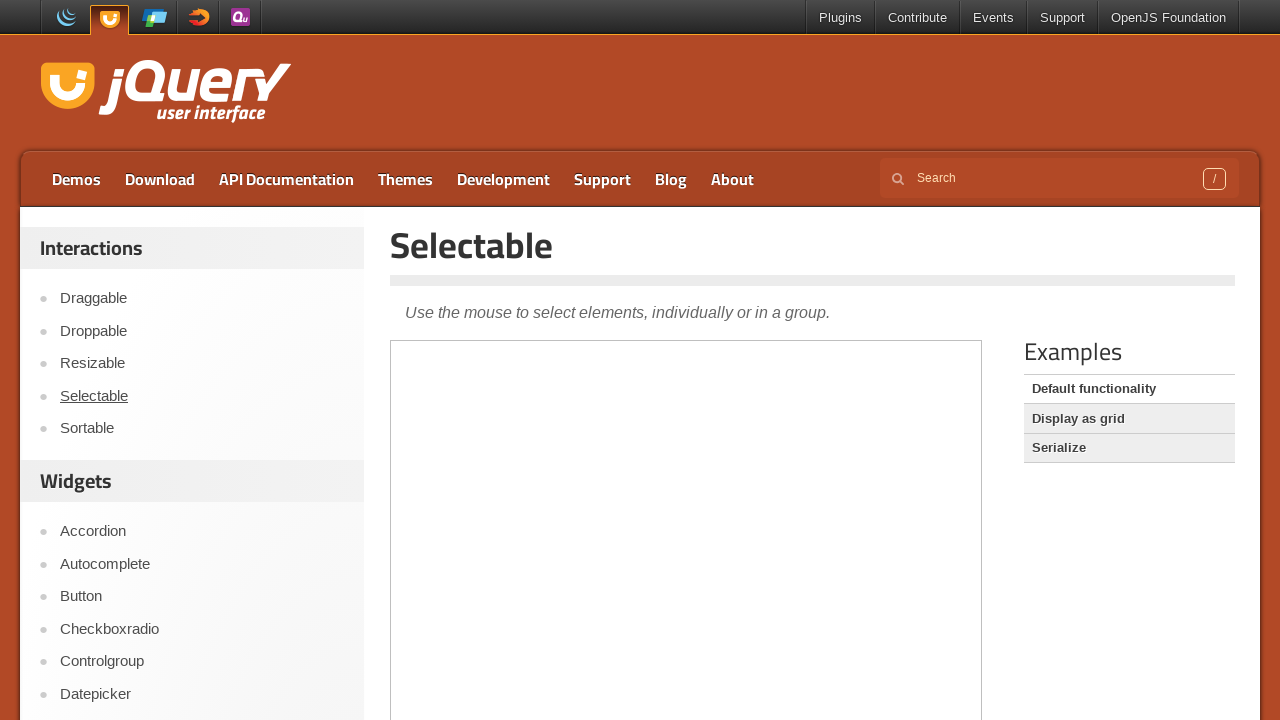

Selectable demo page fully loaded (networkidle)
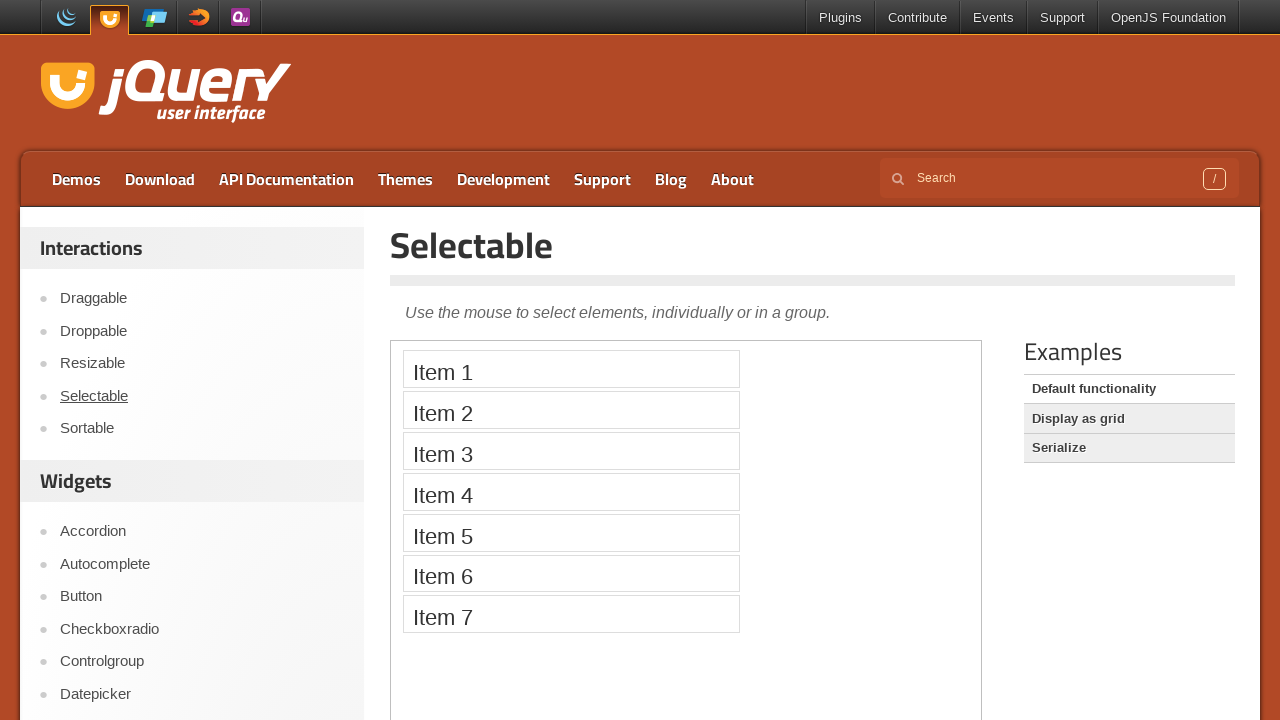

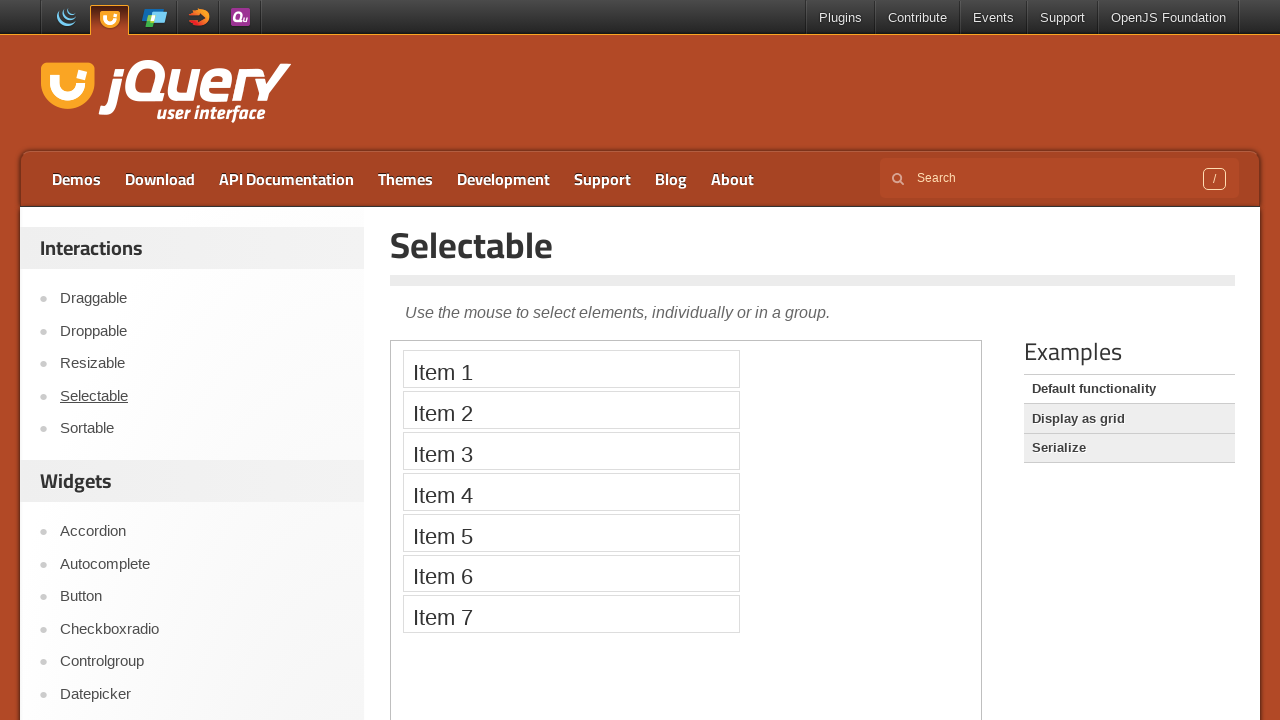